Tests navigation on Playwright documentation site by clicking the "Get Started" link and verifying the Installation heading appears.

Starting URL: http://playwright.dev

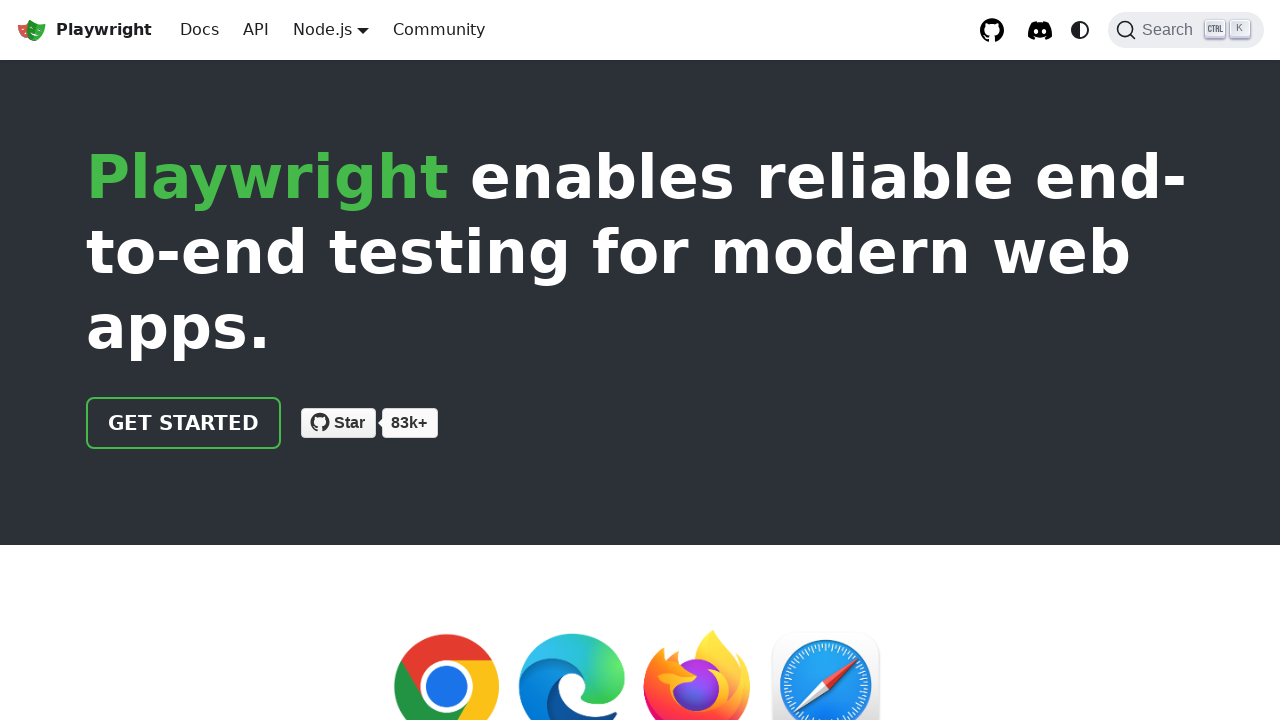

Verified page title contains 'Playwright'
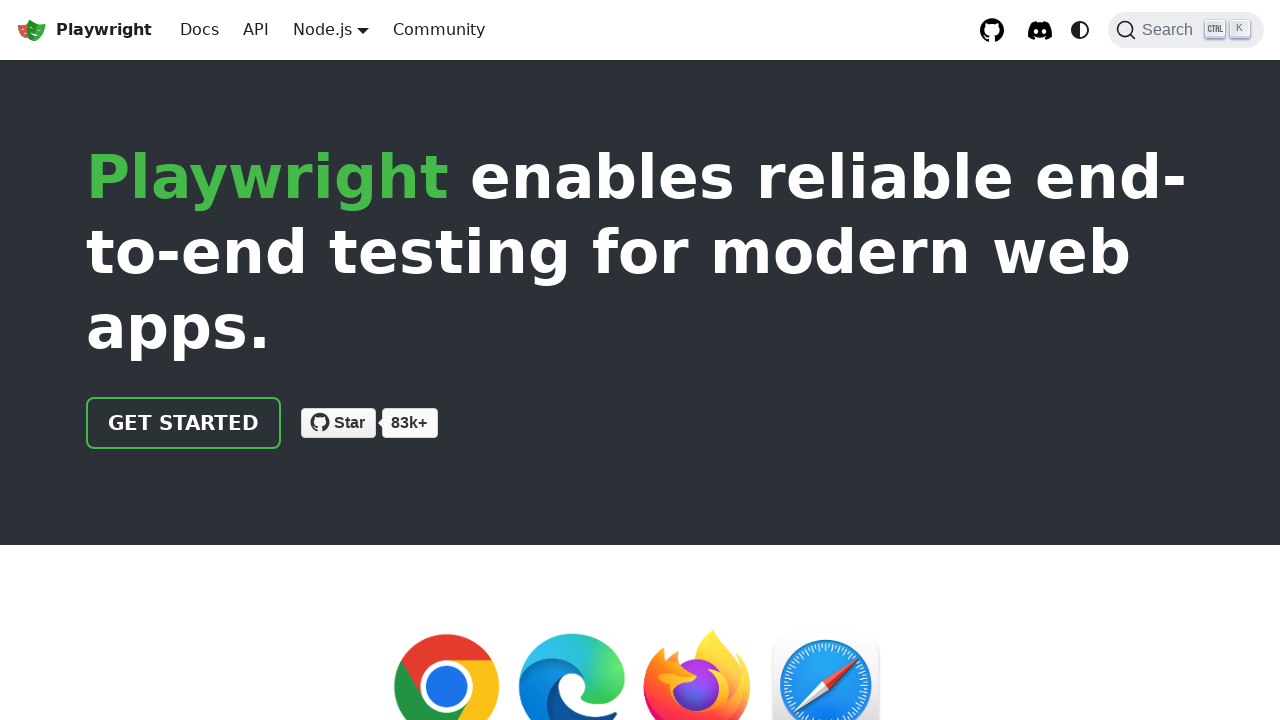

Located 'Get Started' link
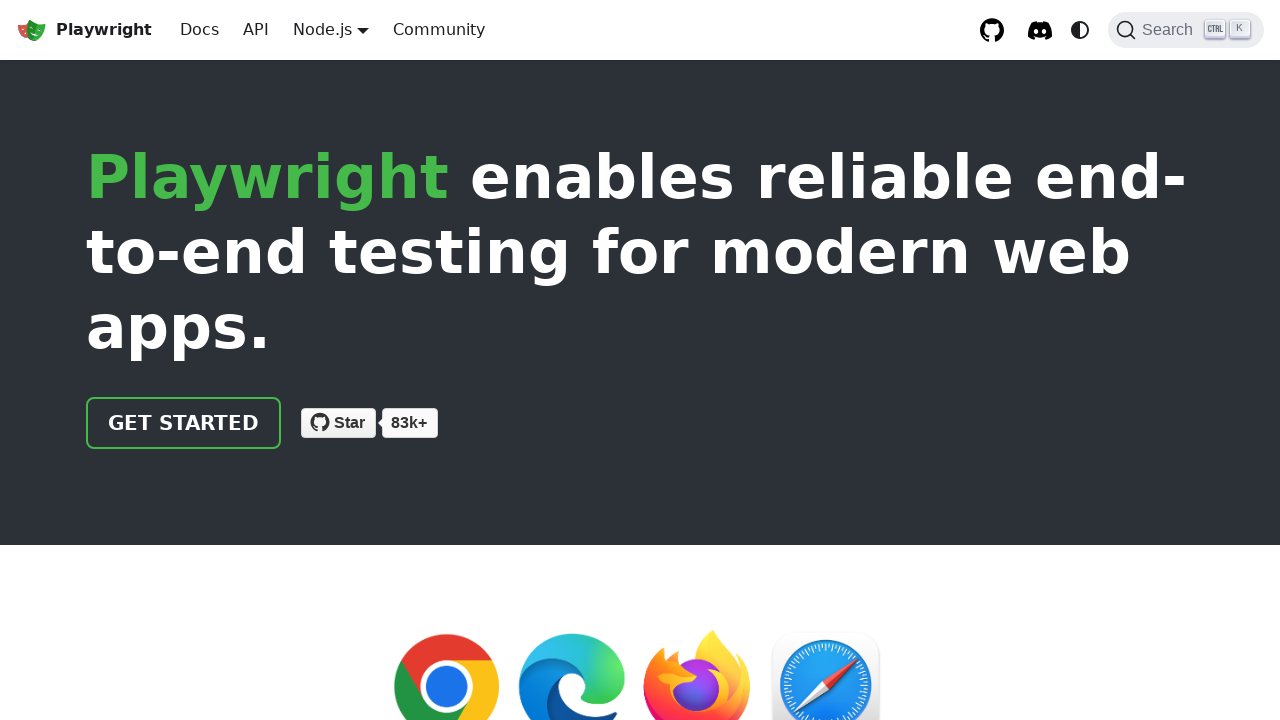

Verified 'Get Started' link has correct href attribute '/docs/intro'
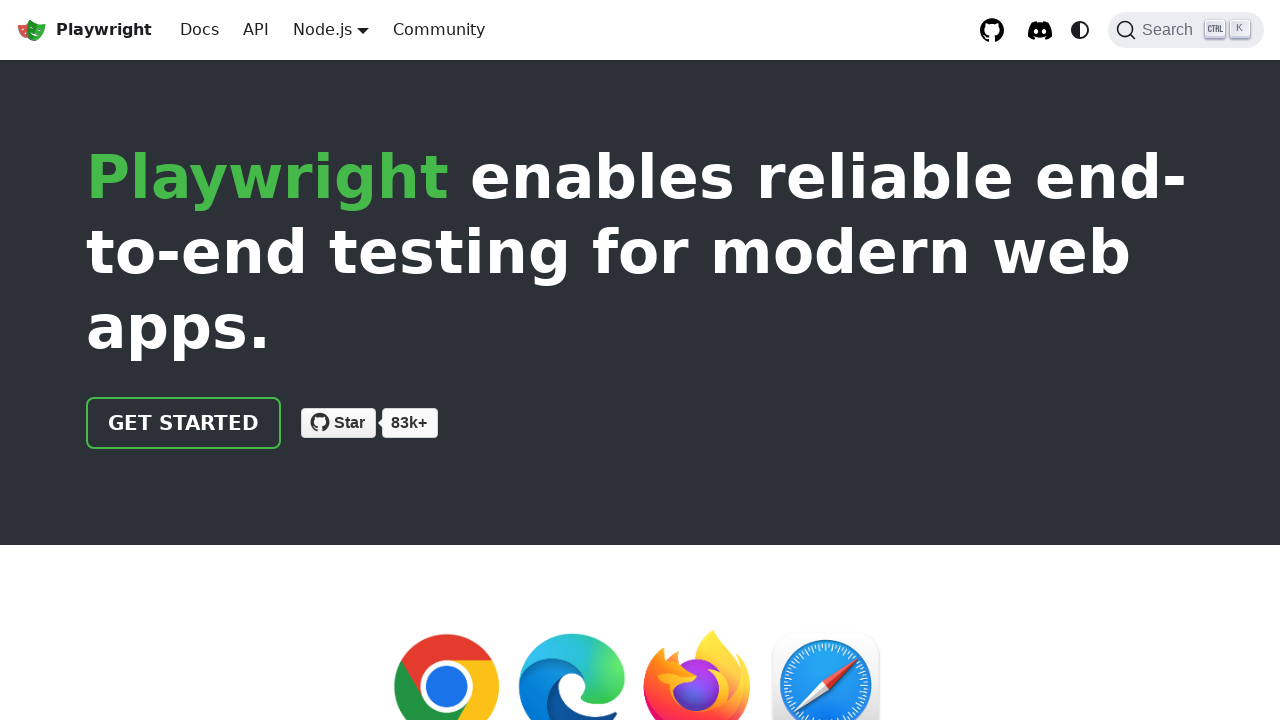

Clicked 'Get Started' link at (184, 423) on internal:role=link[name="Get Started"i]
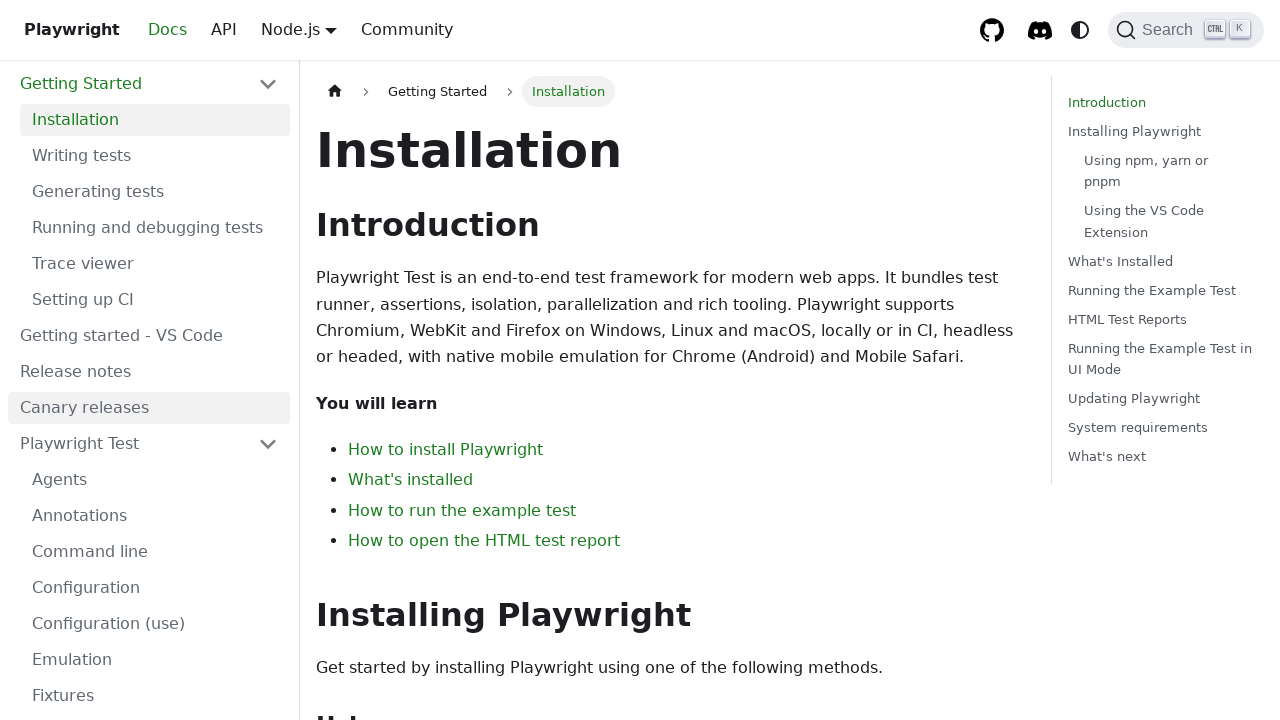

Installation heading appeared and is visible
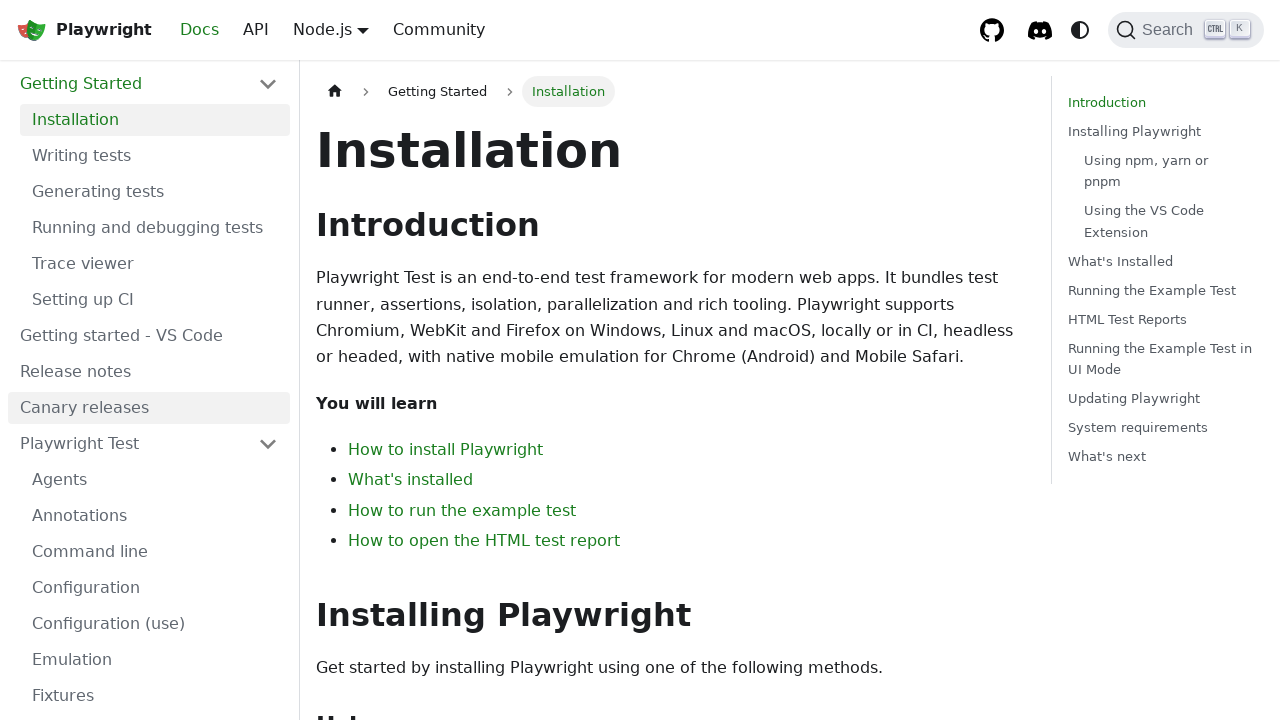

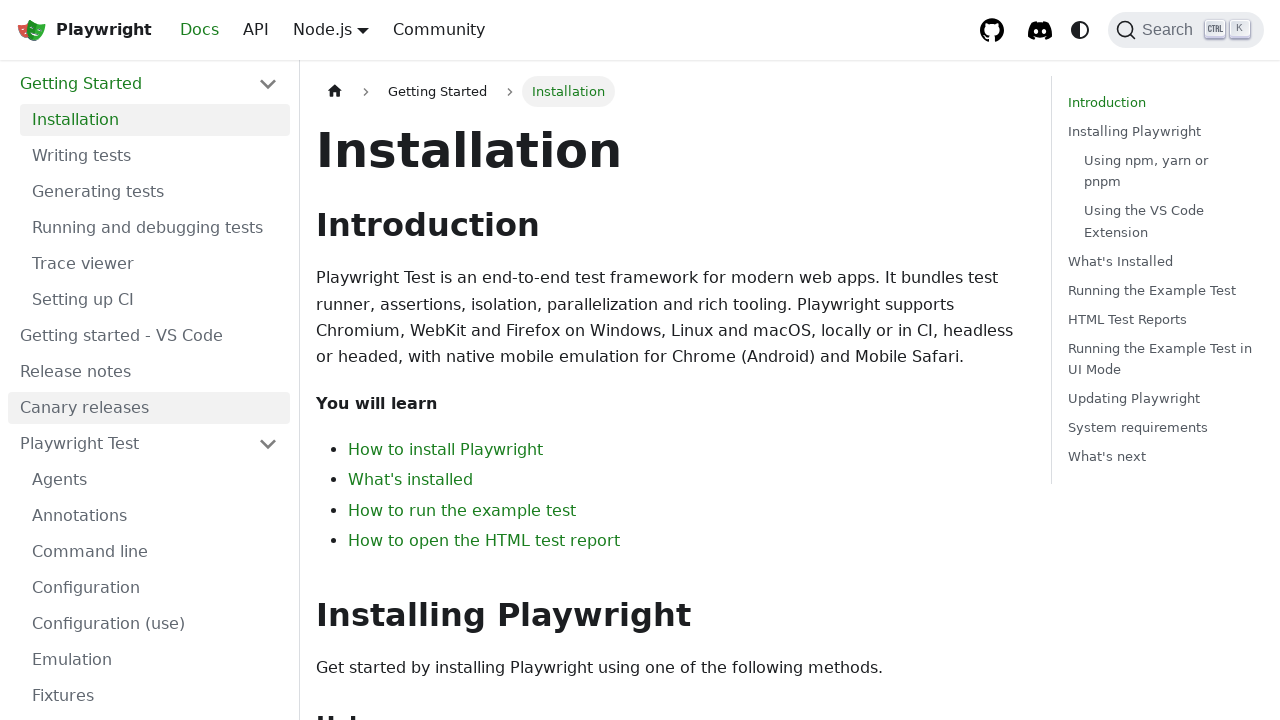